Tests JavaScript prompt alert functionality by clicking a prompt box button and entering text into the prompt dialog

Starting URL: http://echoecho.com/javascript4.htm

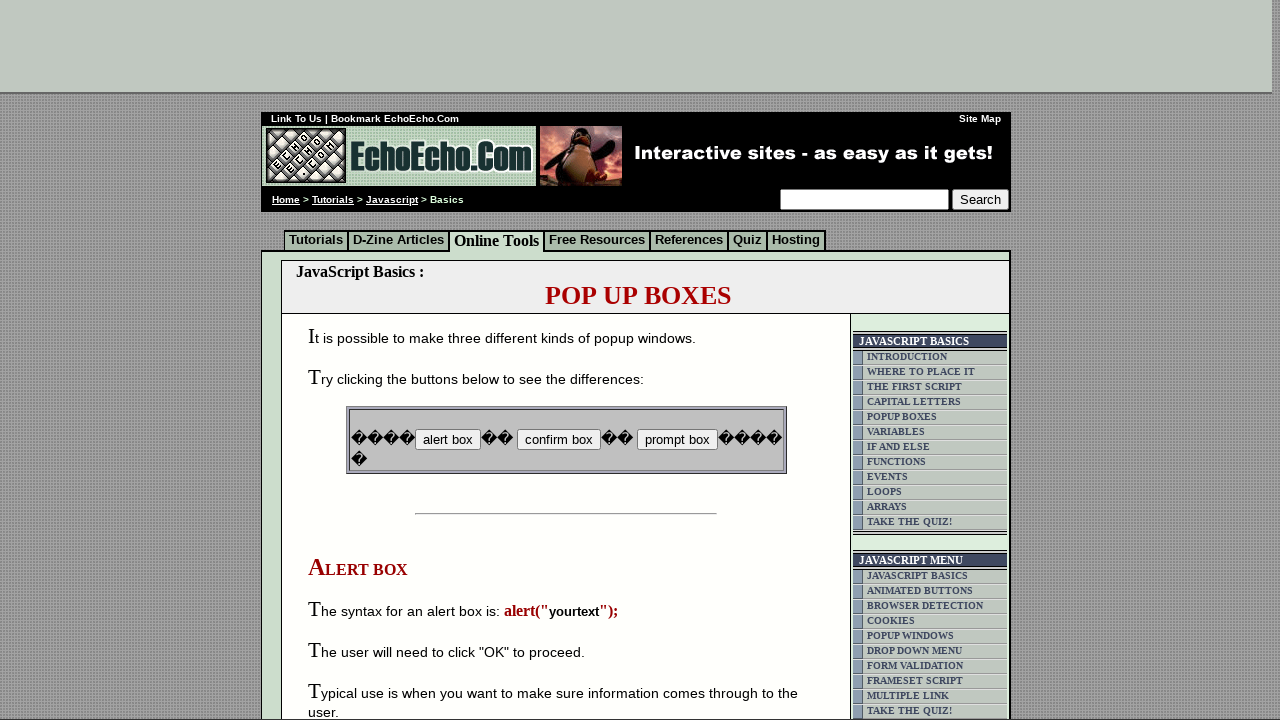

Clicked the prompt box button at (677, 440) on input[value='prompt box']
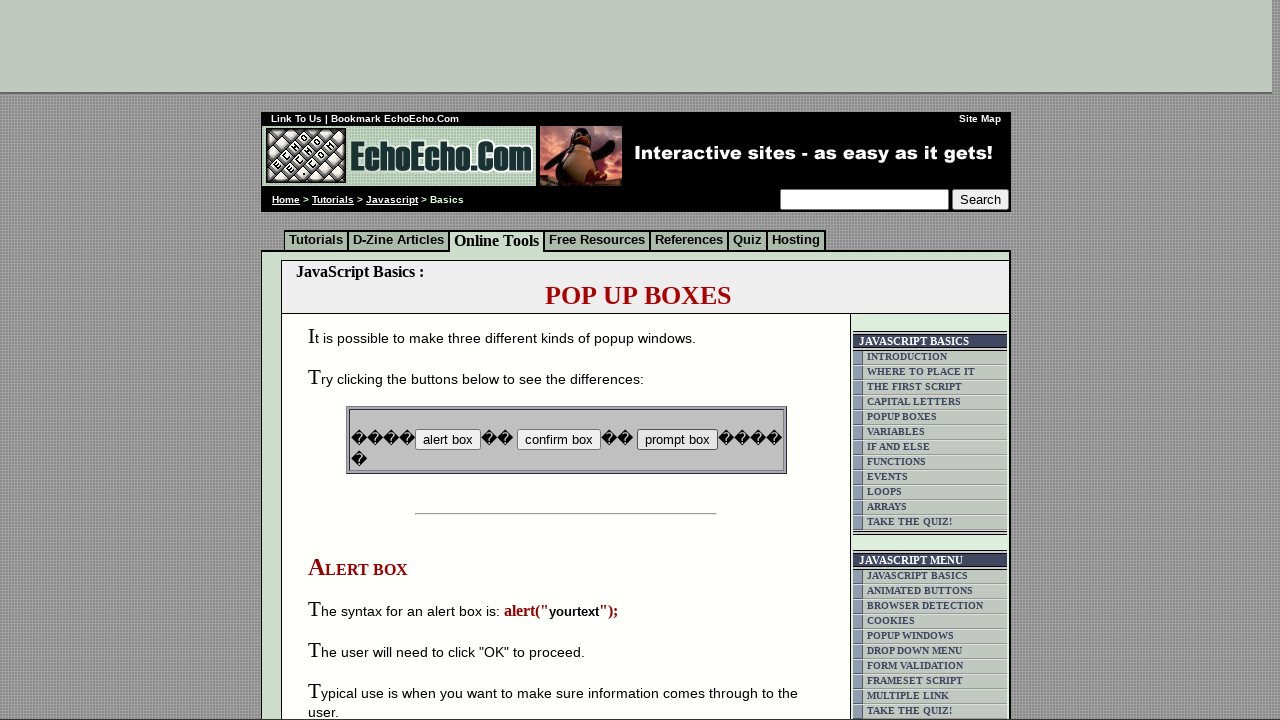

Set up dialog handler to accept prompts with text 'Text'
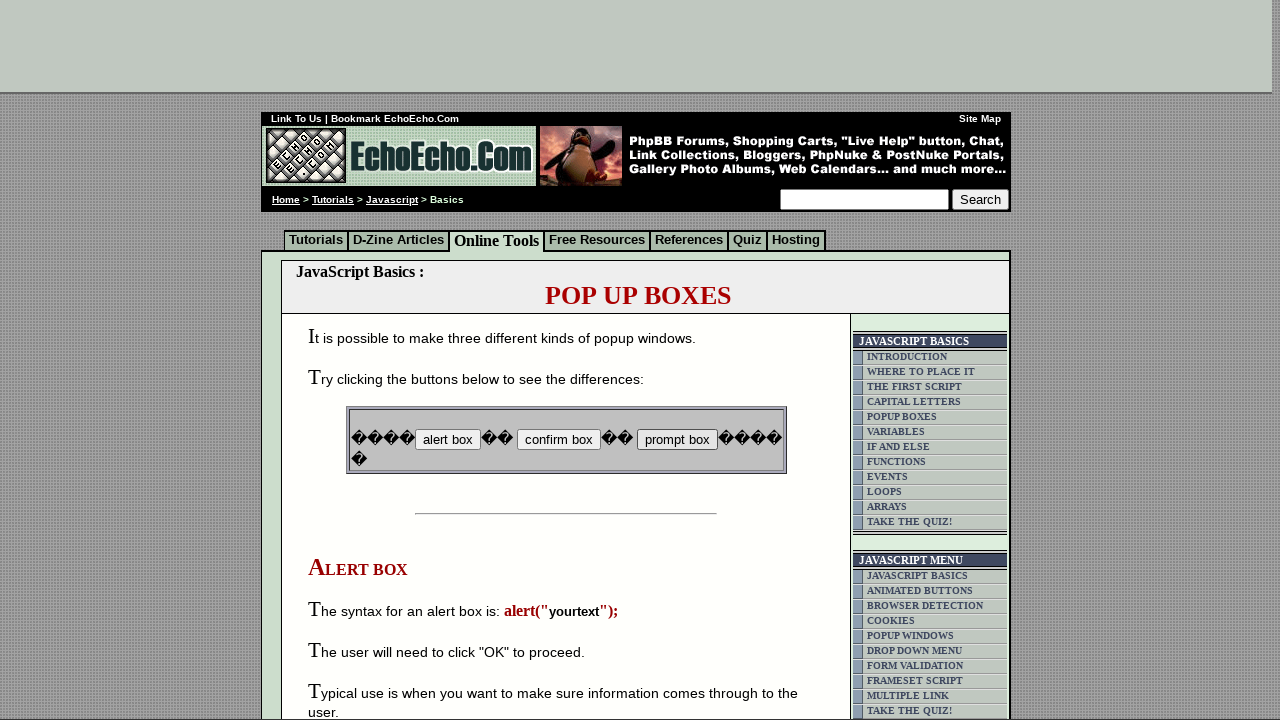

Clicked the prompt box button to trigger JavaScript prompt dialog at (677, 440) on input[value='prompt box']
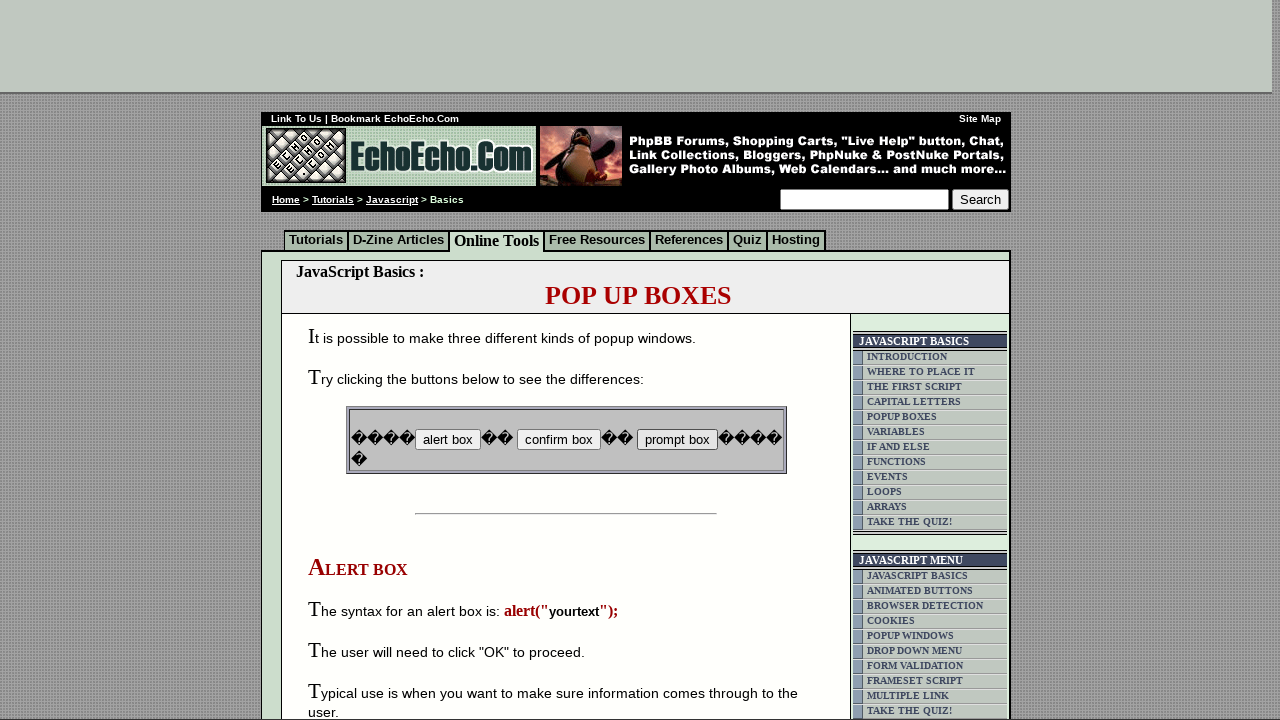

Waited for dialog interaction to complete
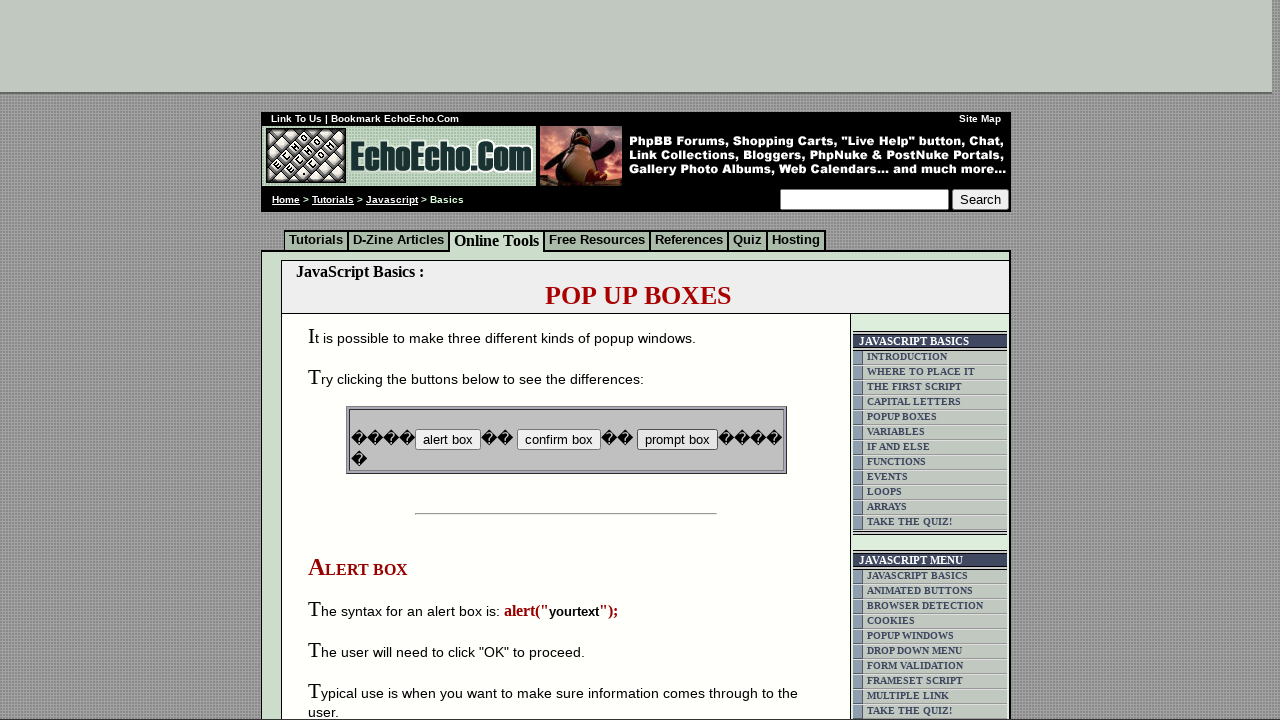

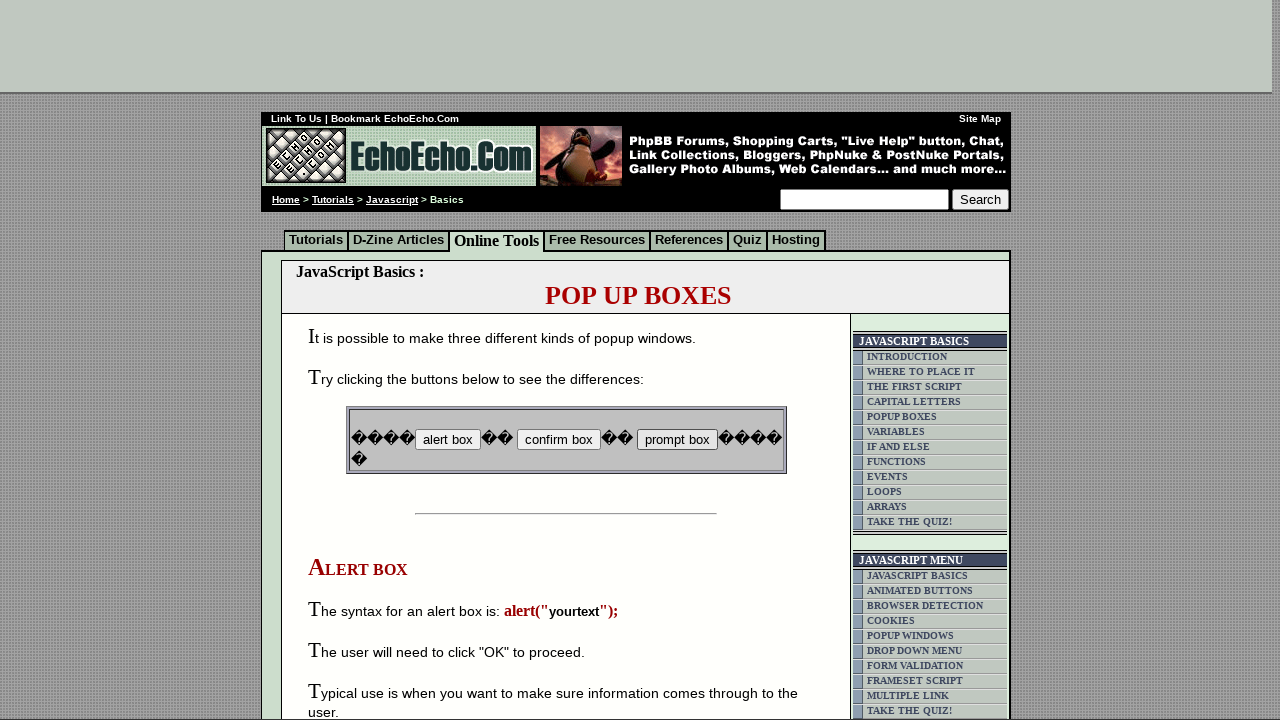